Tests JavaScript alert handling by clicking a button that triggers a JS alert, accepting it, and verifying the result message

Starting URL: https://automationfc.github.io/basic-form/index.html

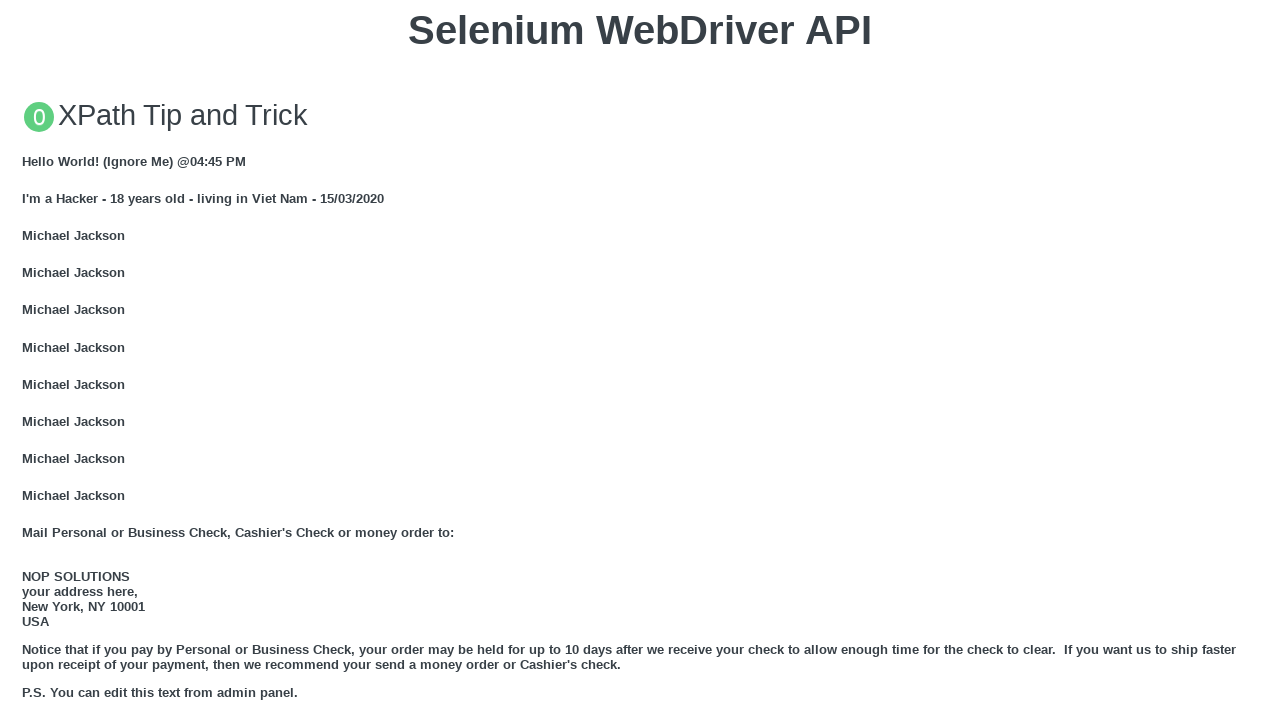

Clicked button to trigger JS Alert at (640, 360) on xpath=//button[contains(text(),'Click for JS Alert')]
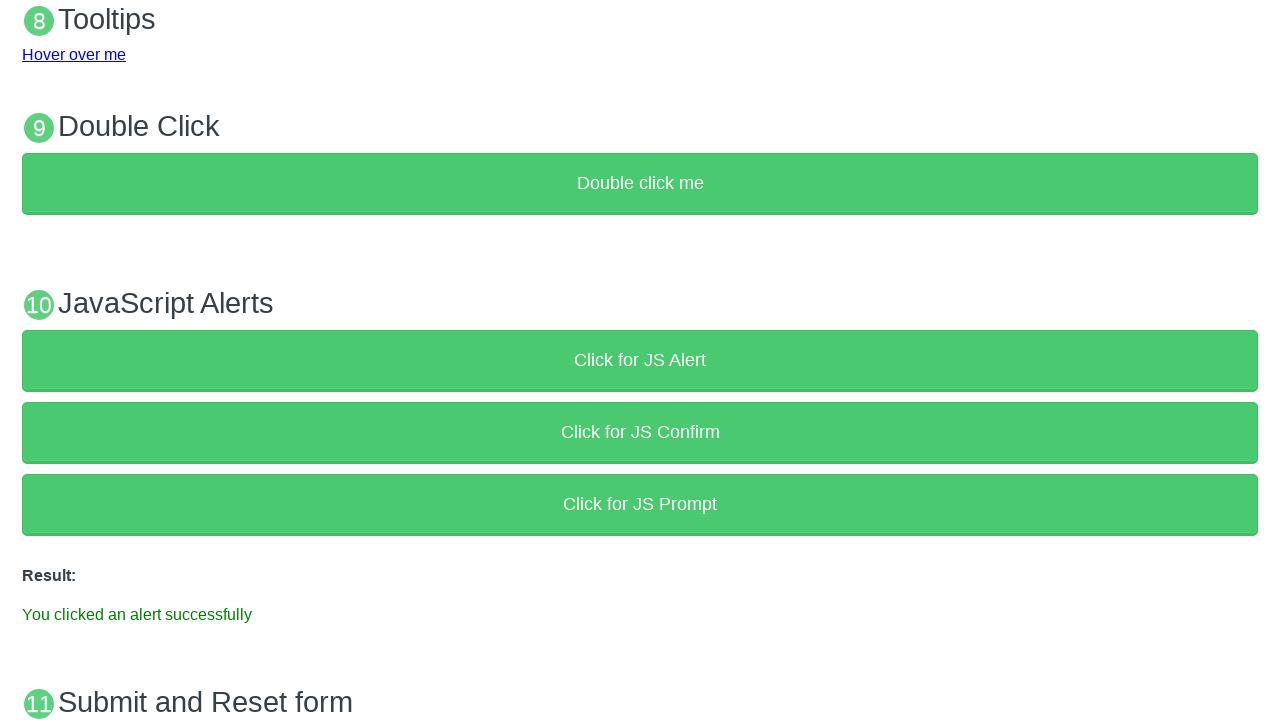

Set up dialog handler to accept alert
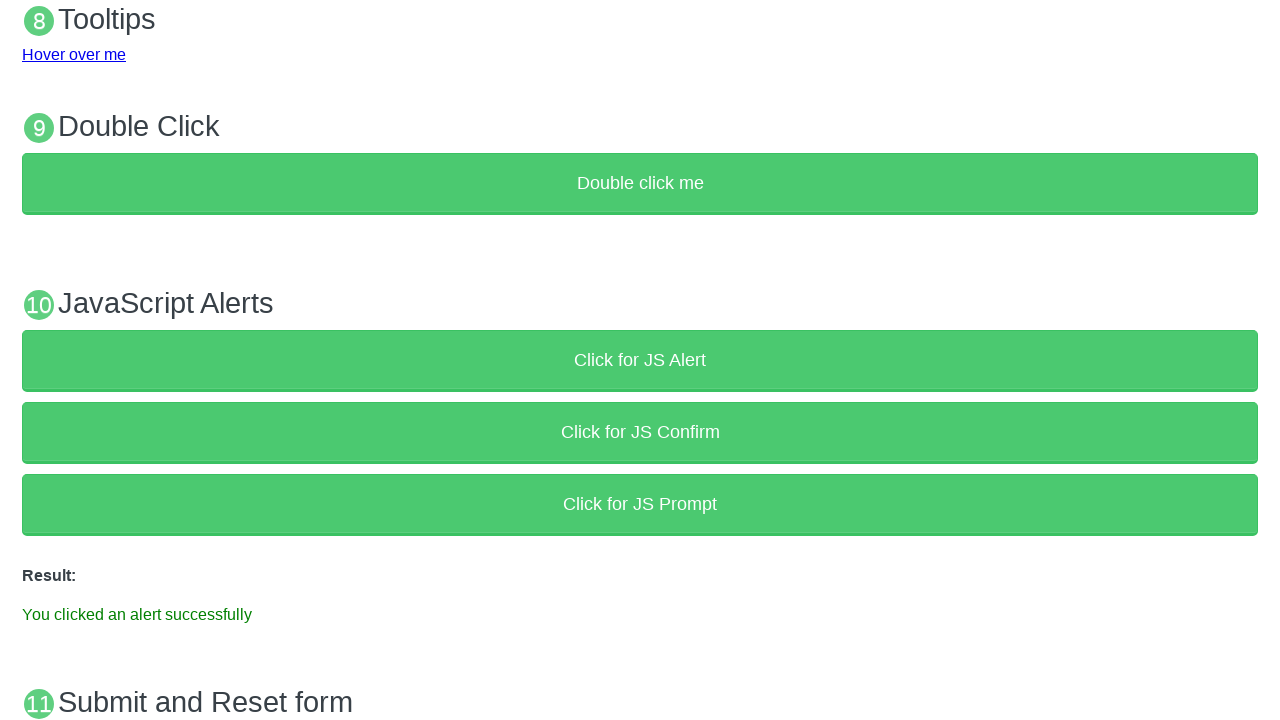

Result message appeared after accepting alert
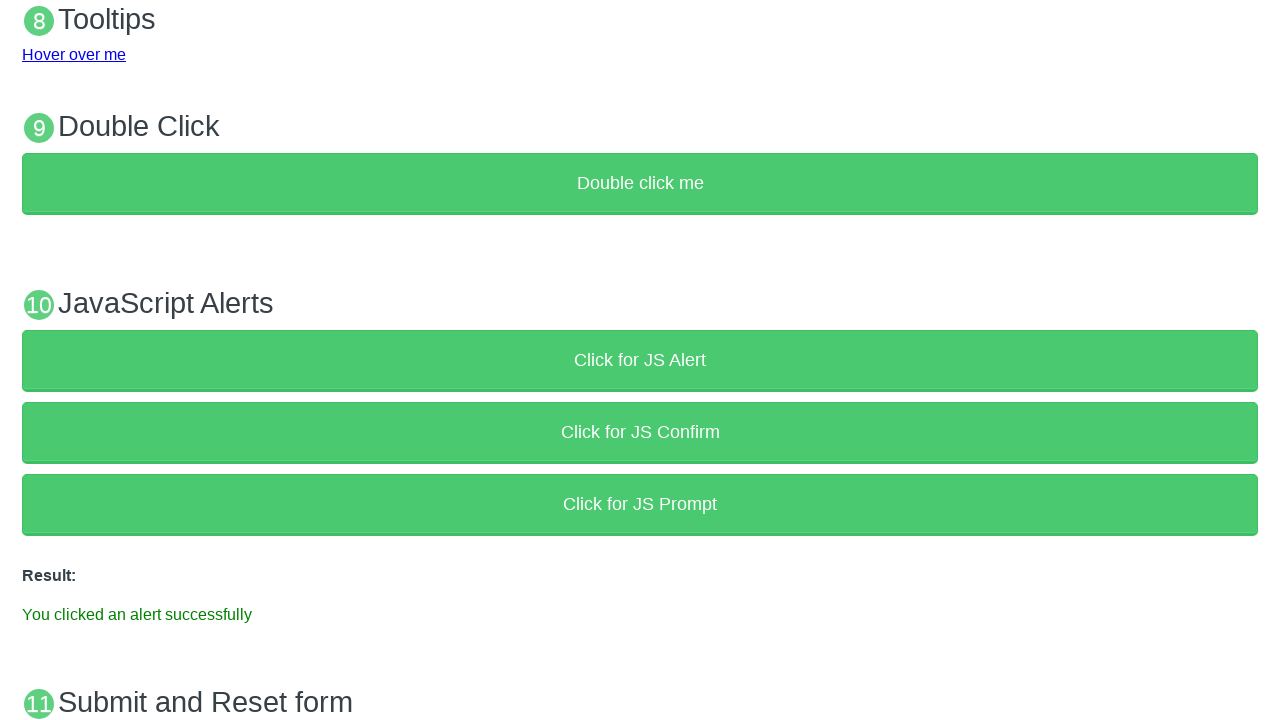

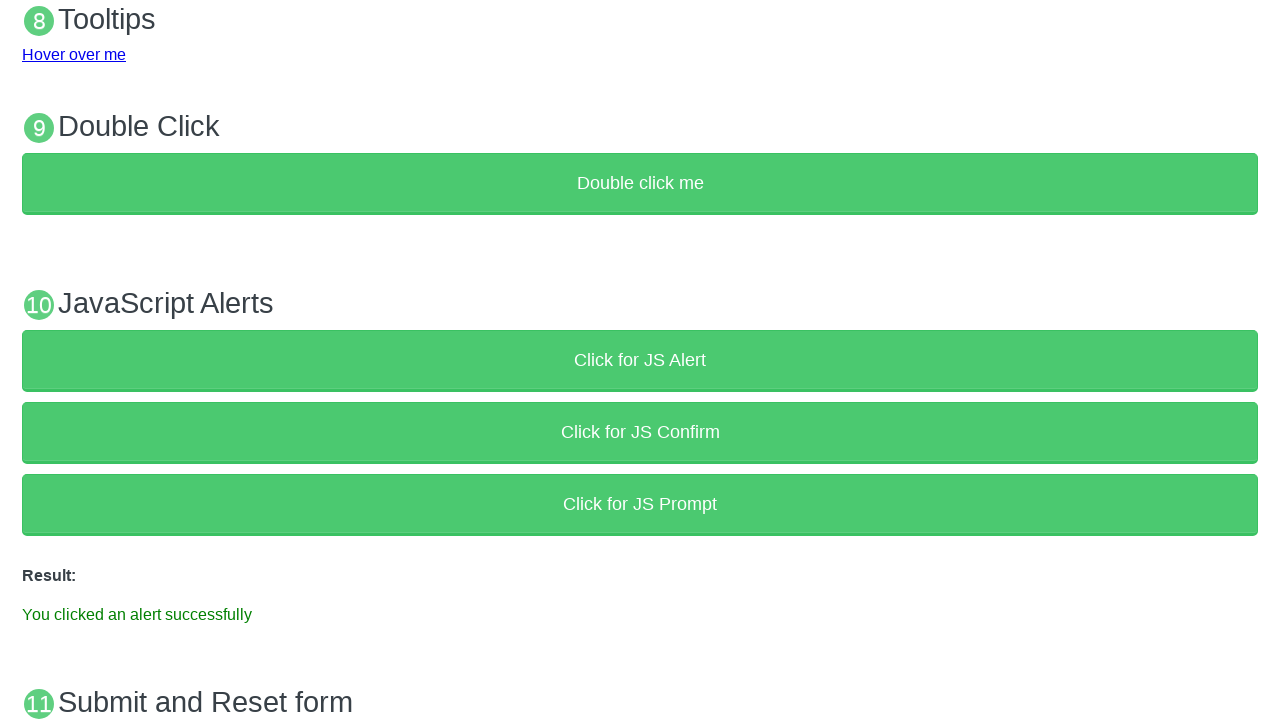